Tests selecting an option from a dropdown using Playwright's built-in select_option method by text label

Starting URL: https://the-internet.herokuapp.com/dropdown

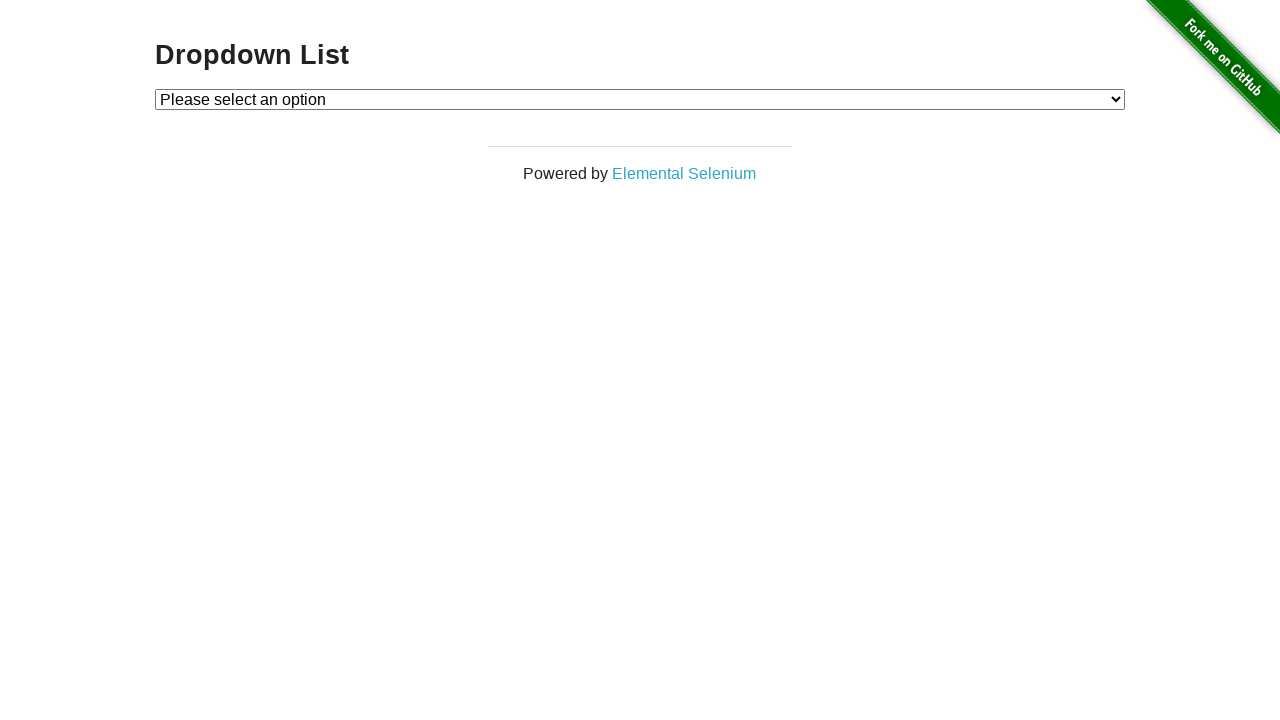

Selected 'Option 1' from dropdown using select_option method on #dropdown
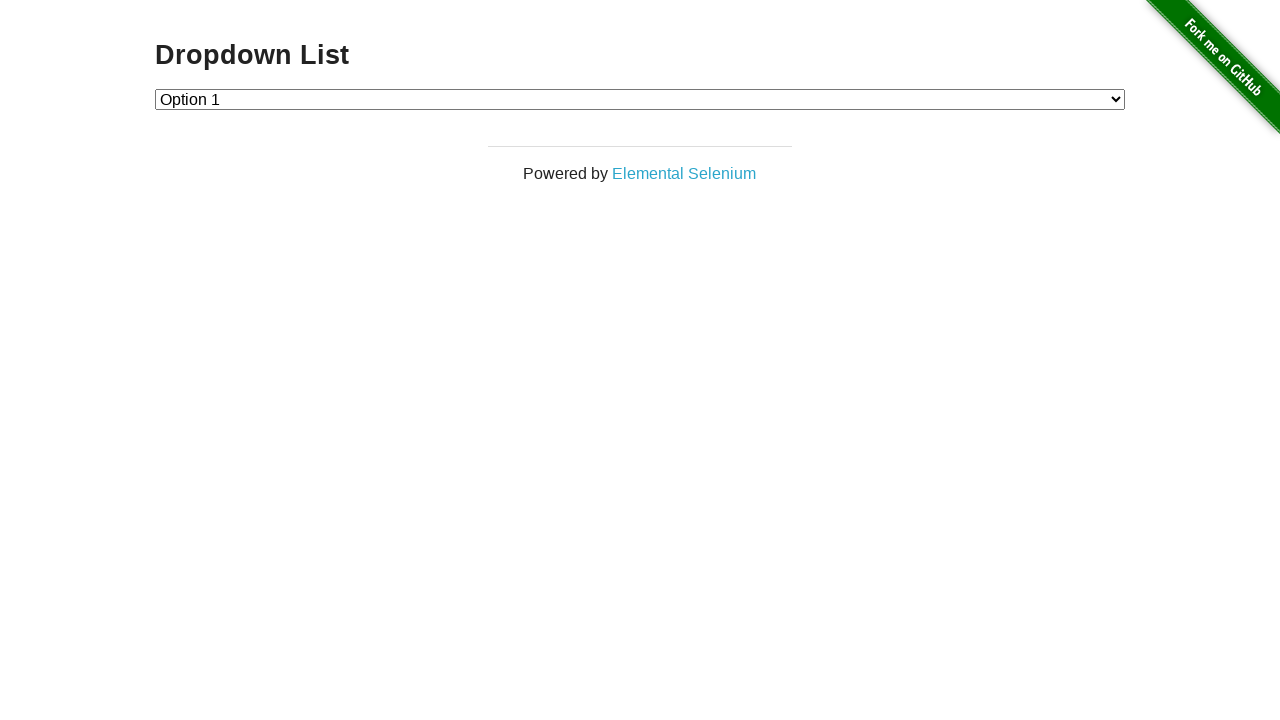

Retrieved selected option text from dropdown
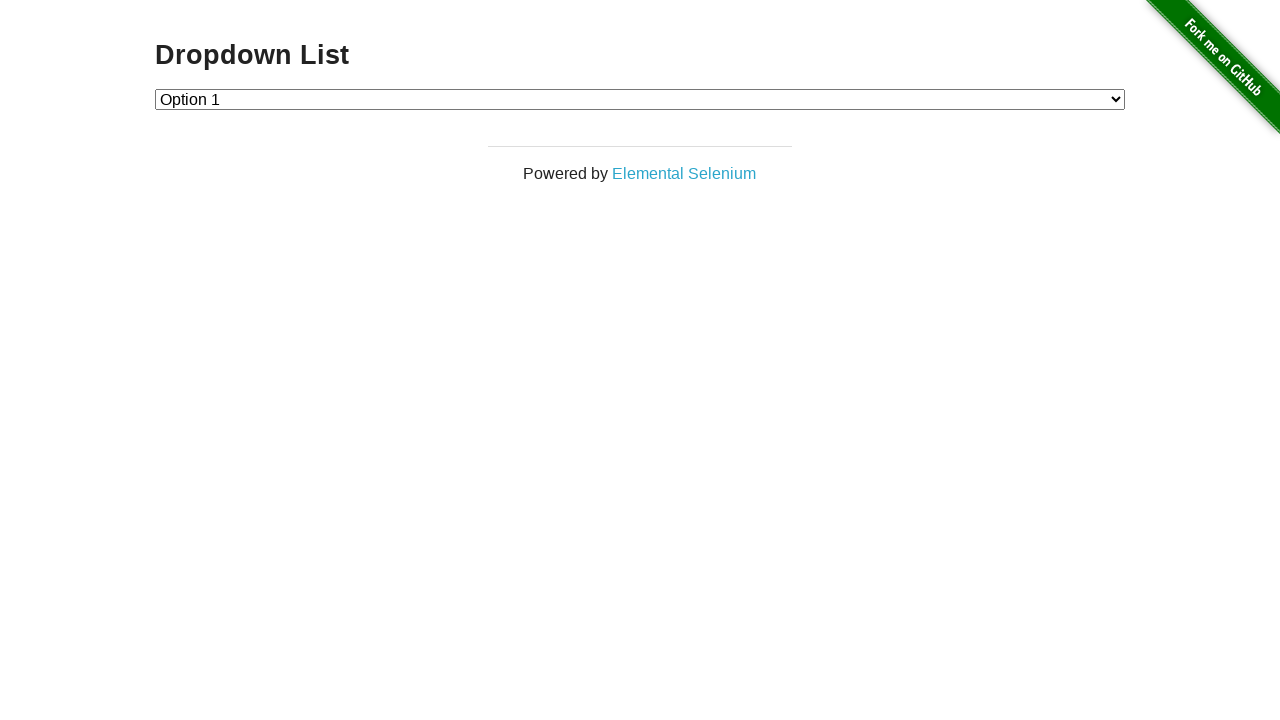

Verified that 'Option 1' is correctly selected in dropdown
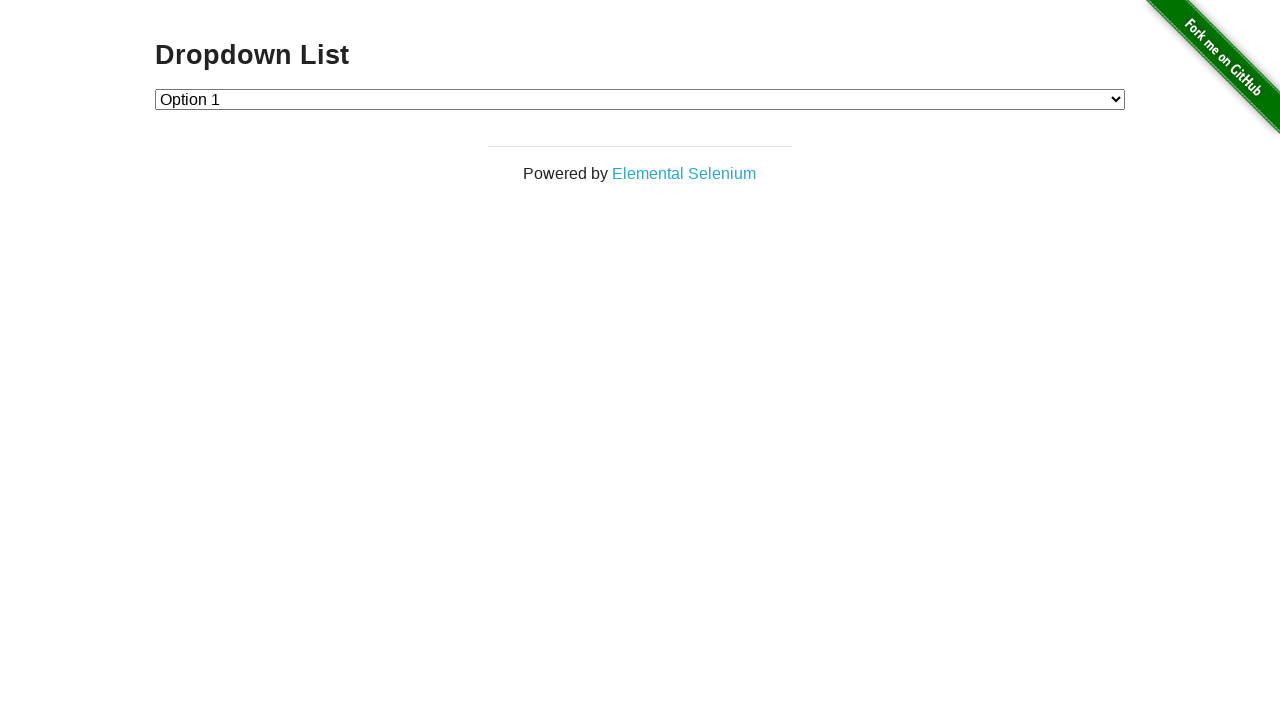

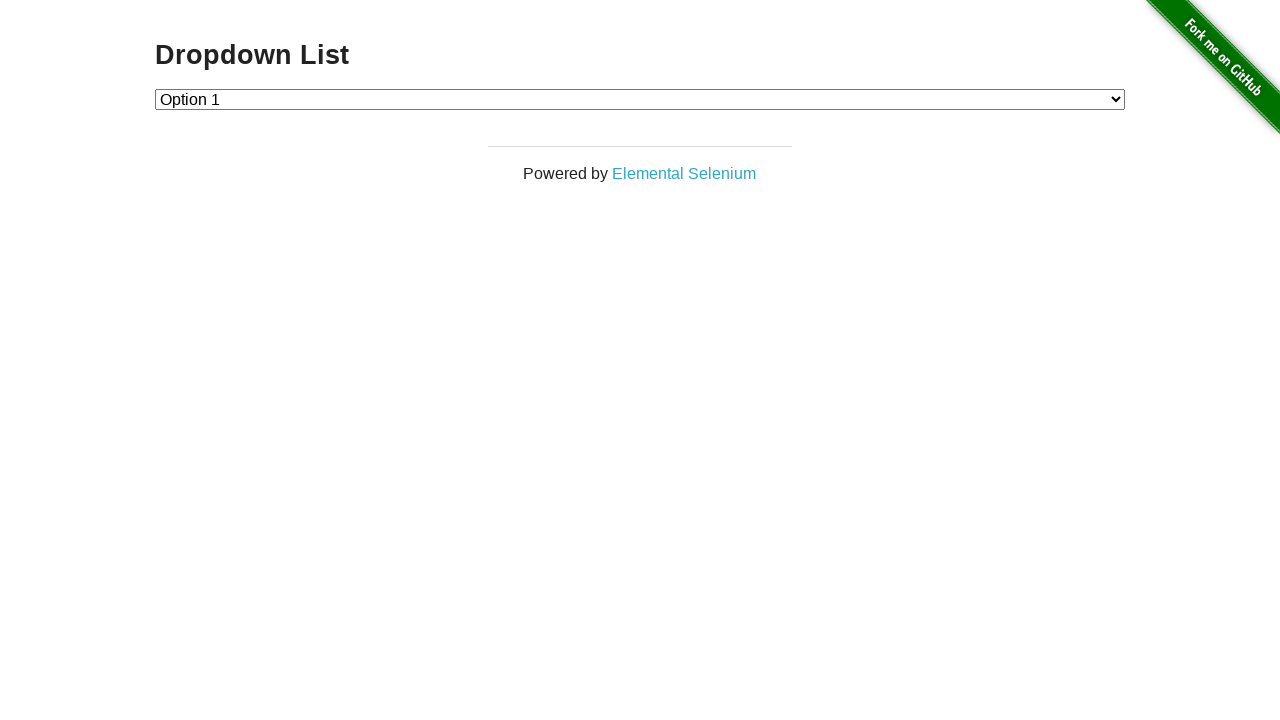